Tests the Text Box form by filling in full name, email, current address, and permanent address fields, then submitting the form.

Starting URL: https://demoqa.com/elements

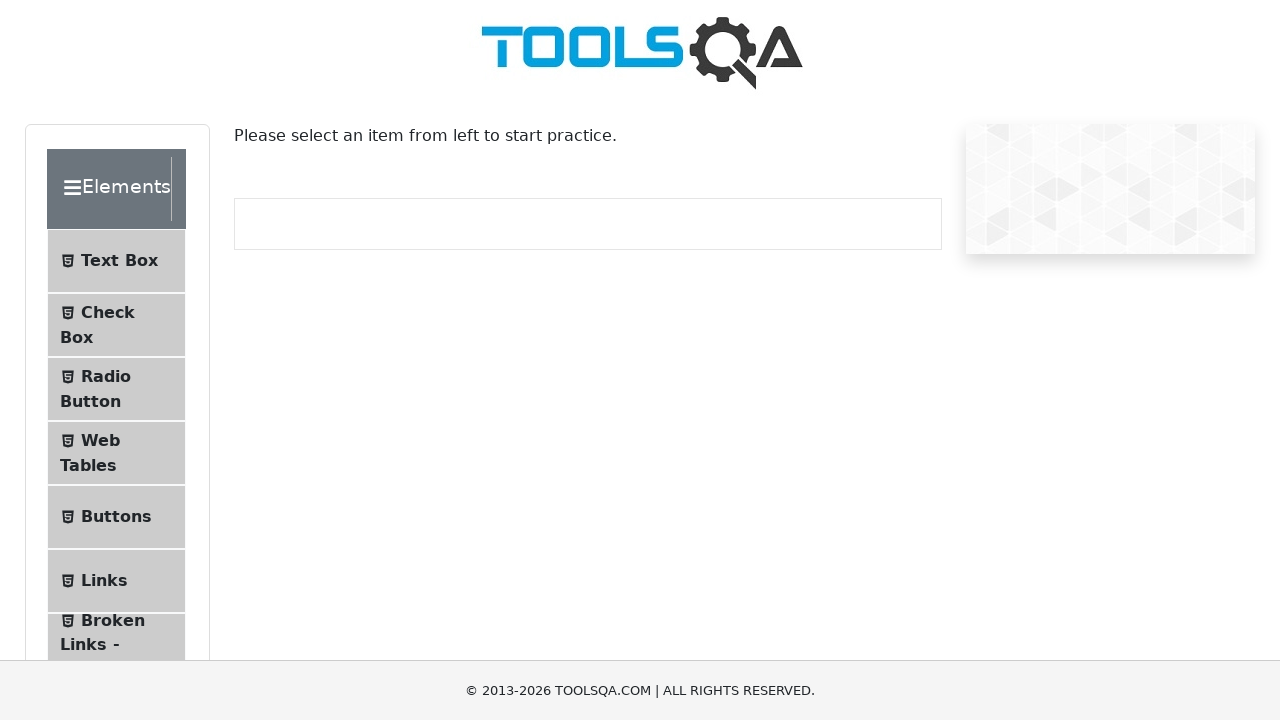

Clicked on Text Box button at (116, 261) on li#item-0
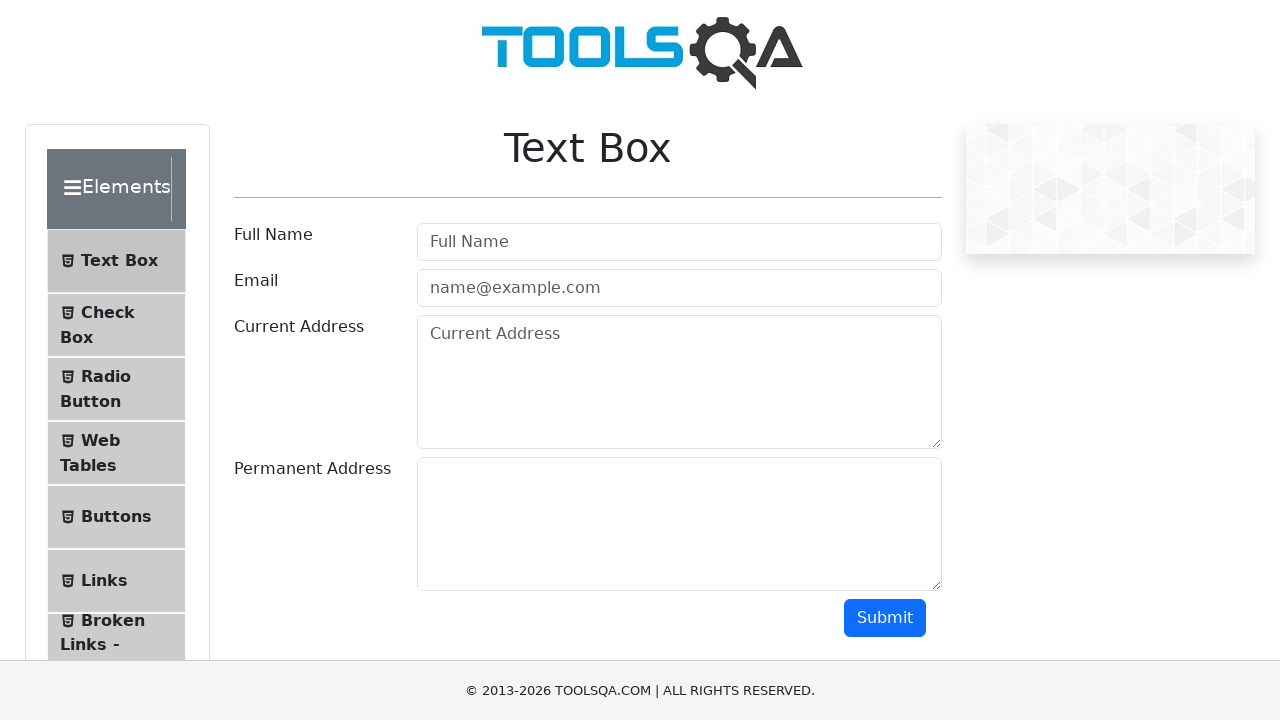

Filled Full Name field with 'Mykola Petrov' on input[placeholder="Full Name"]
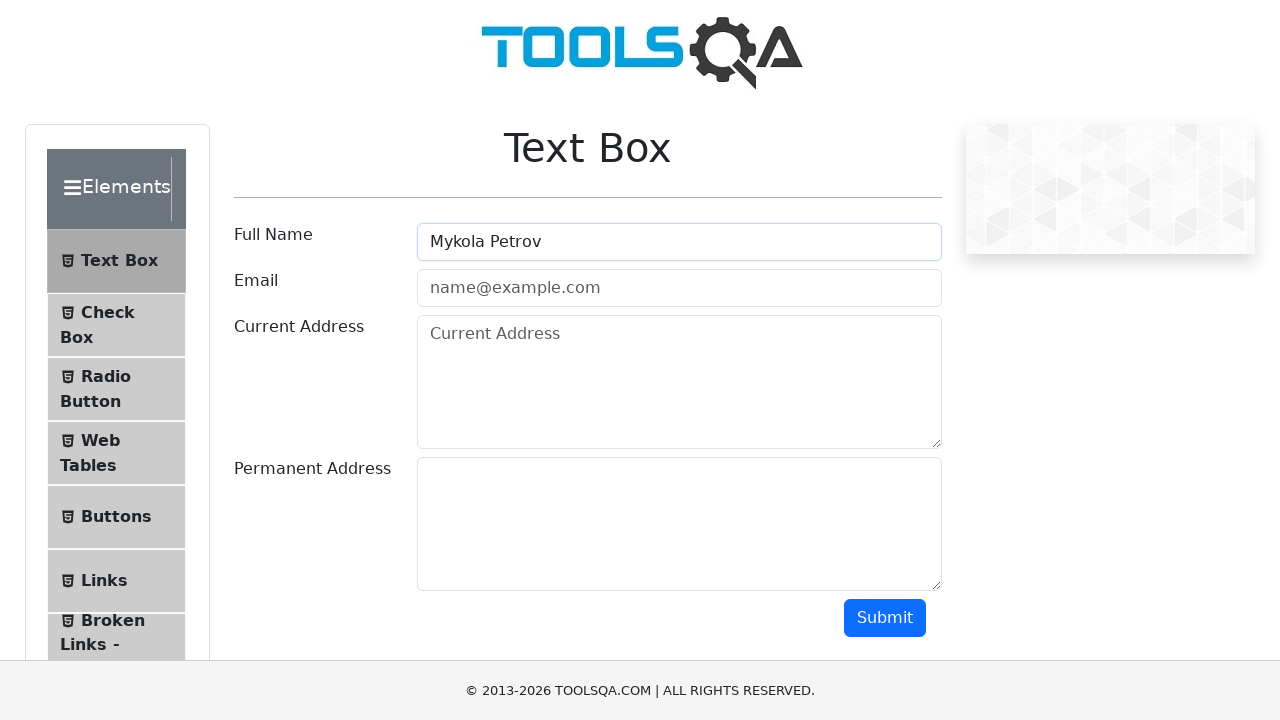

Filled email field with 'petroffn@gmail.com' on input[placeholder="name@example.com"]
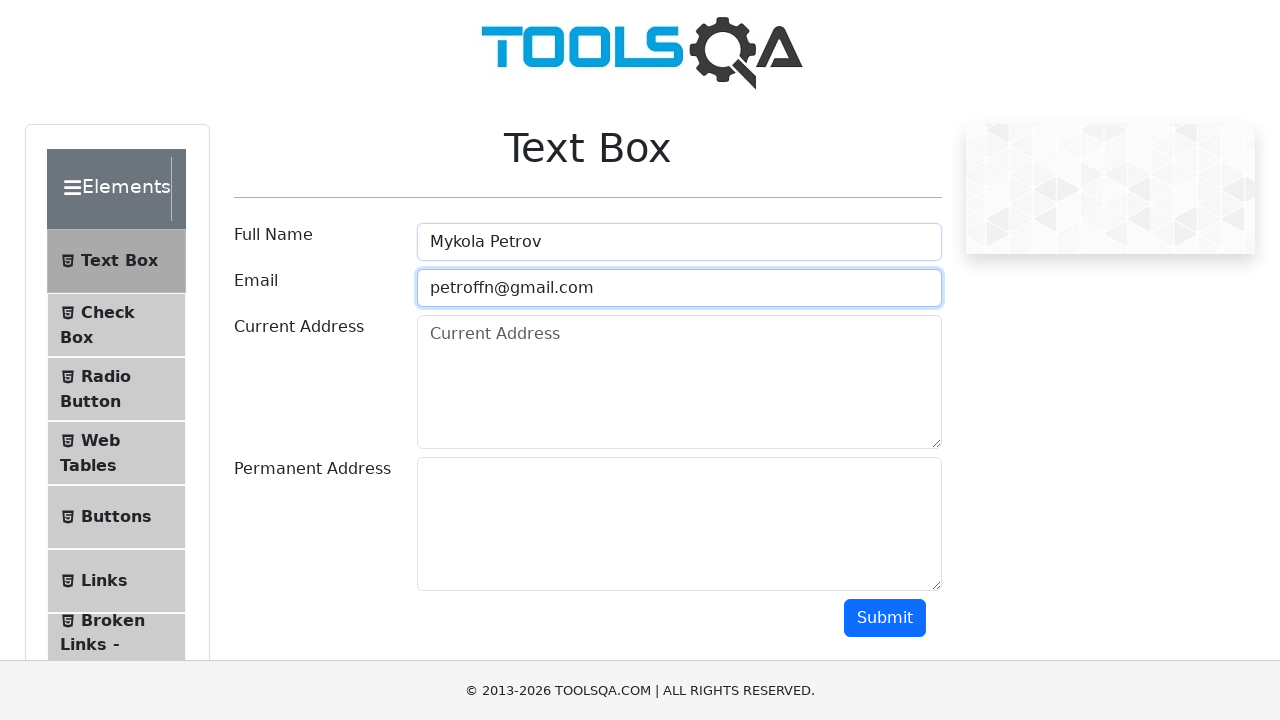

Filled Current Address field with Ukrainian address on textarea[placeholder="Current Address"]
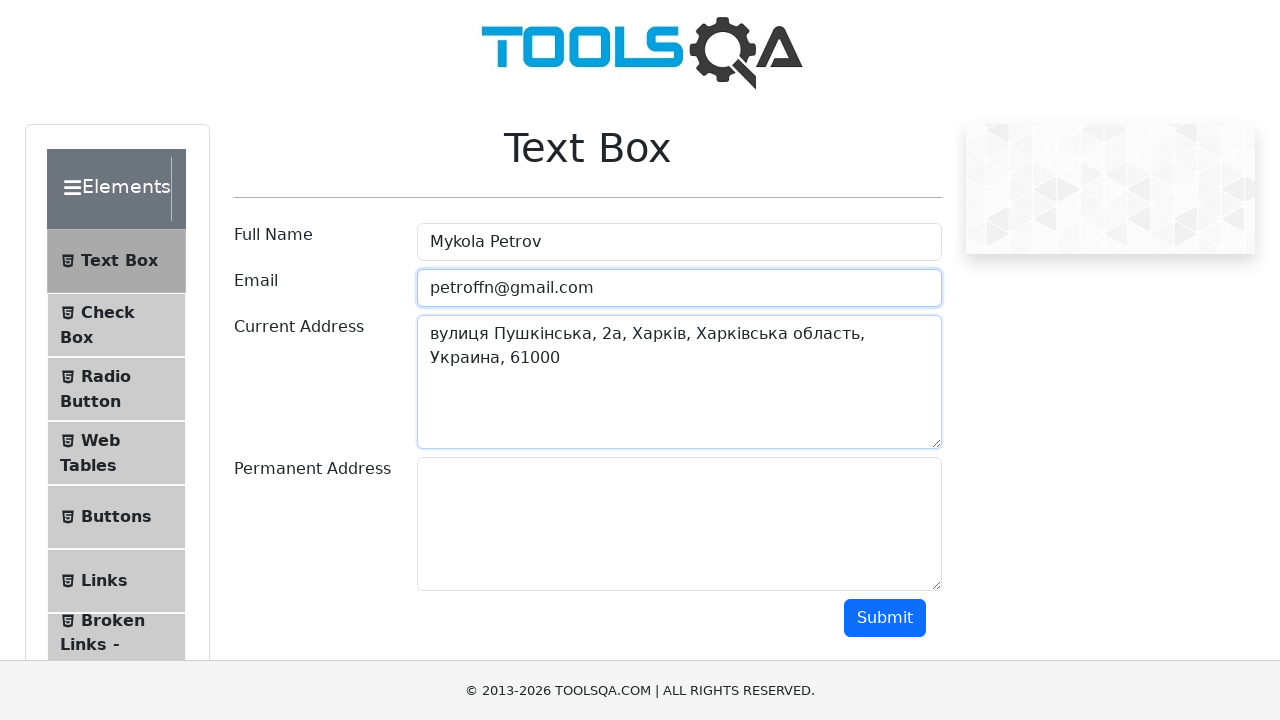

Filled Permanent Address field with Ukrainian address on textarea#permanentAddress
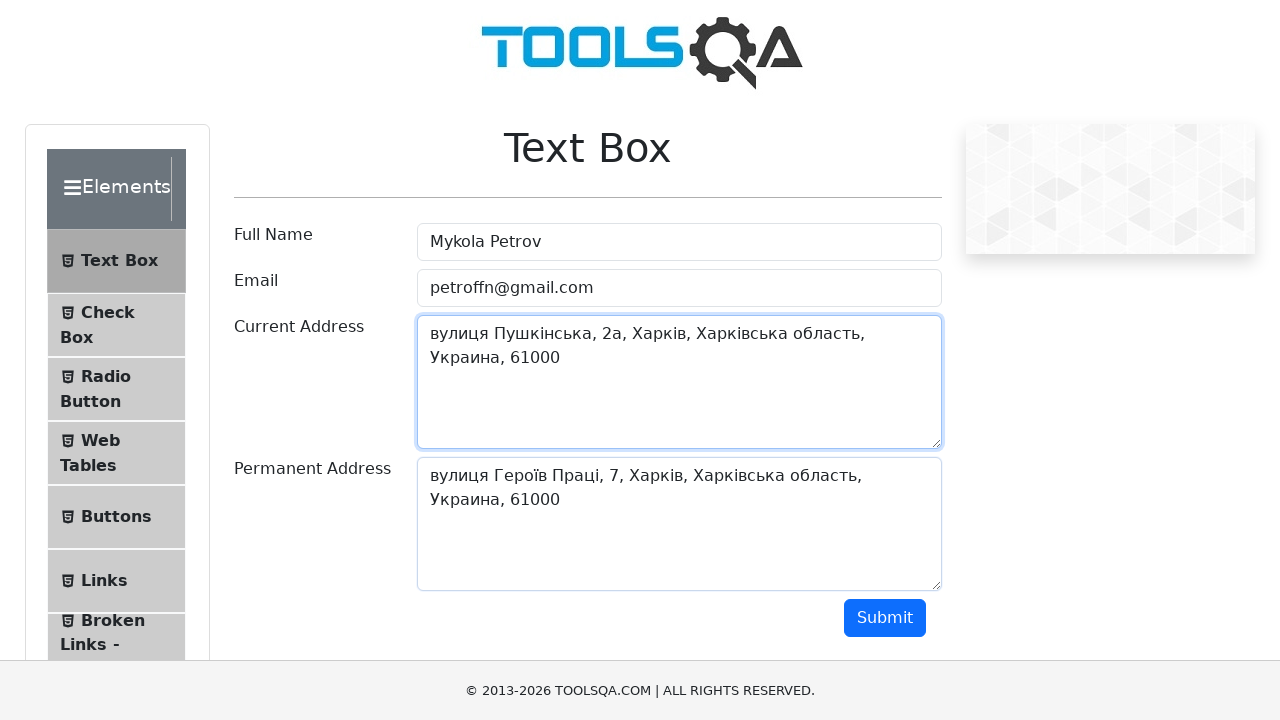

Clicked on Submit button at (885, 618) on button#submit
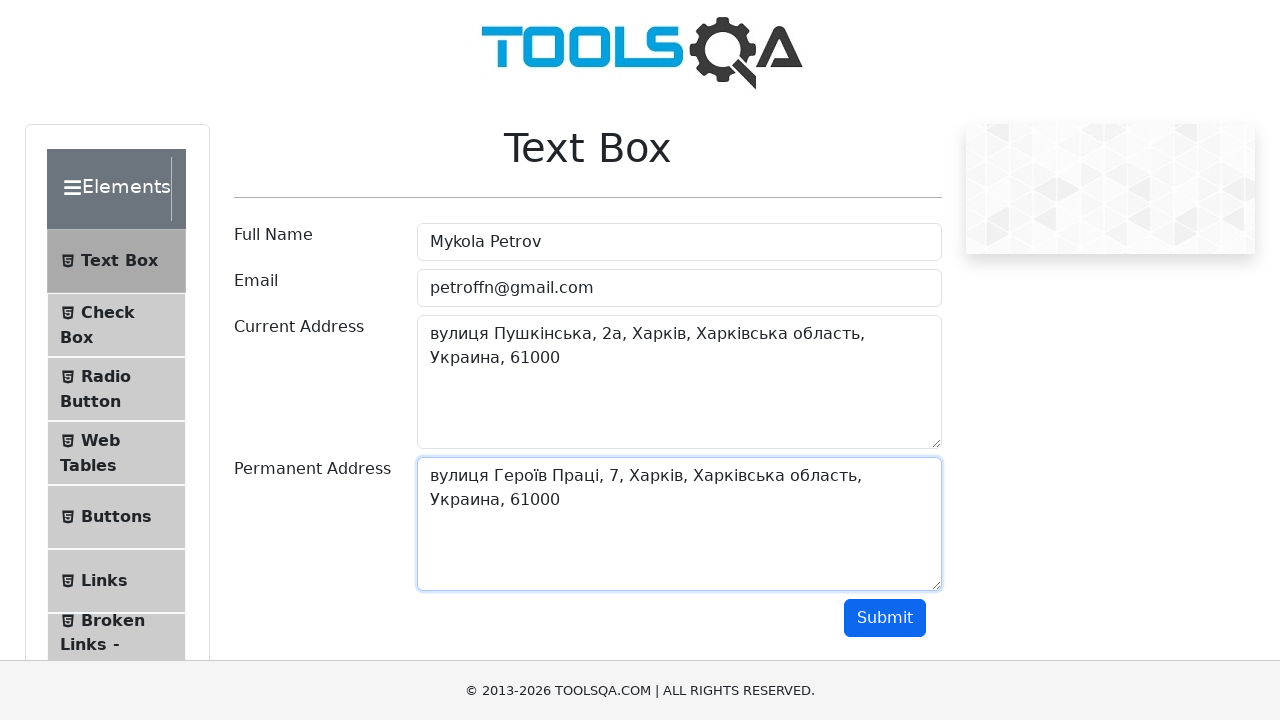

Form output appeared after submission
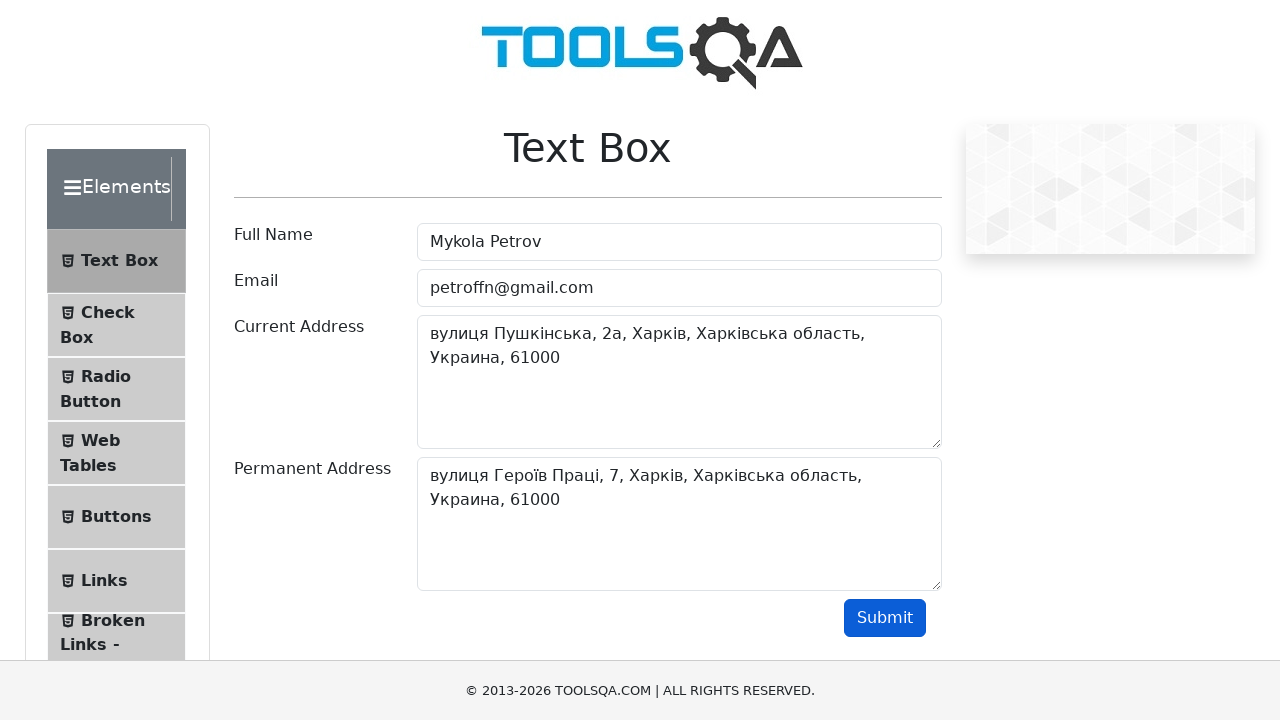

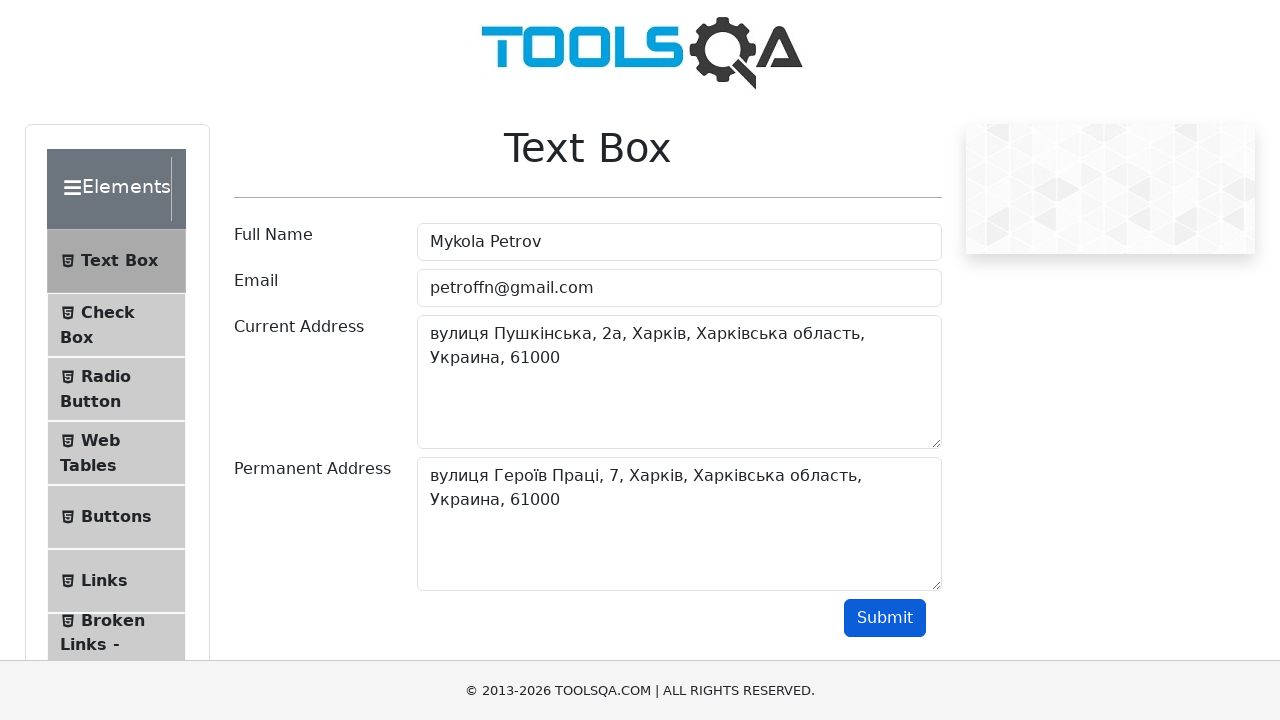